Verifies the page URL matches expected URL after navigating to socks page

Starting URL: https://www.glendale.com

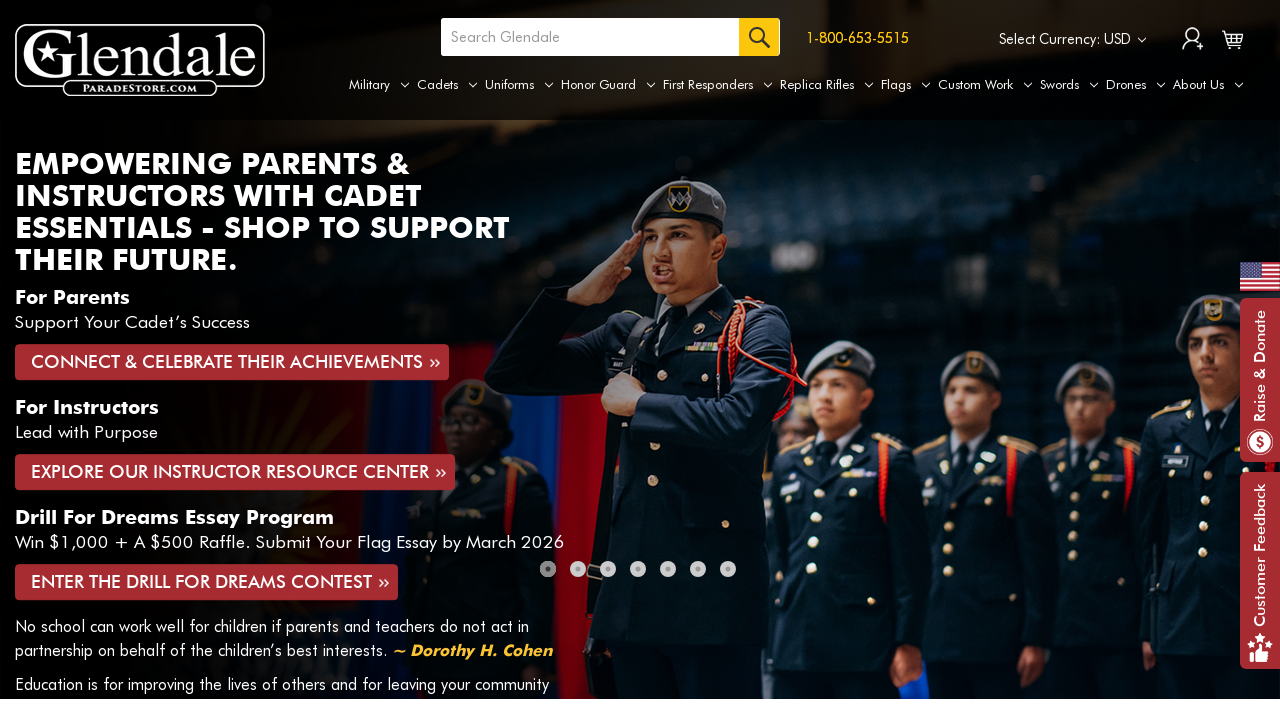

Hovered over Uniforms tab to reveal submenu at (519, 85) on a[aria-label='Uniforms']
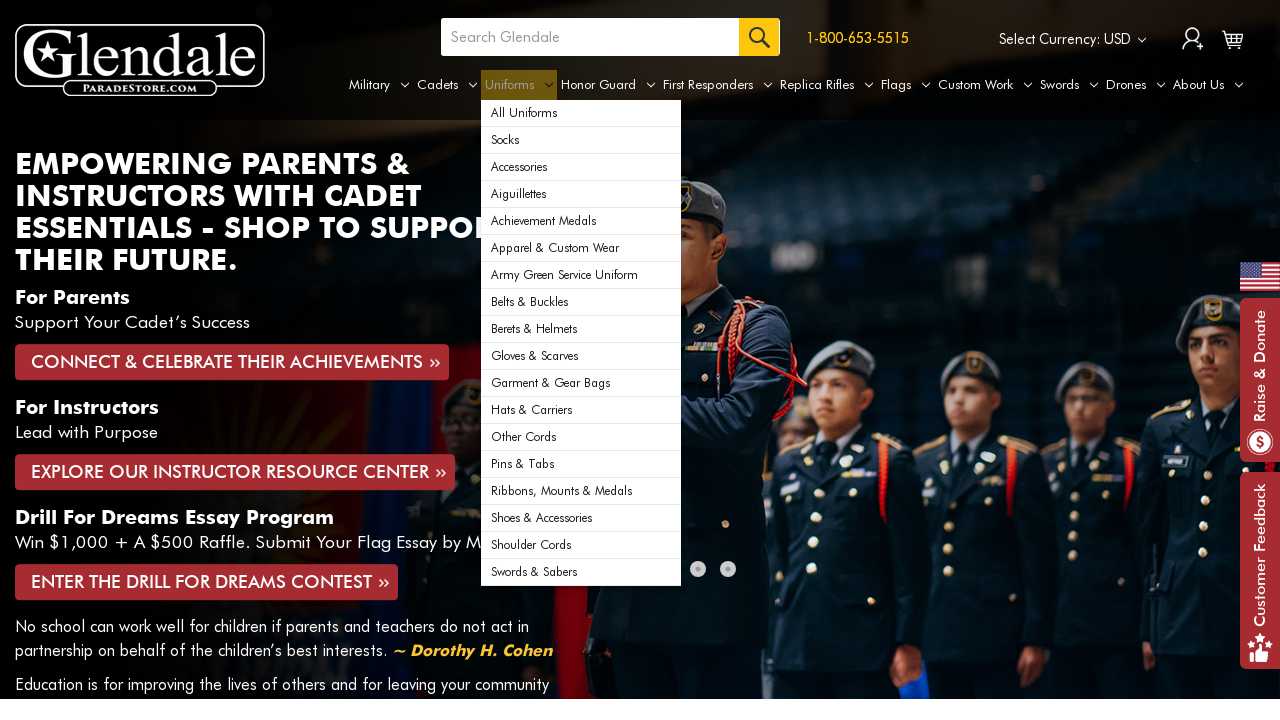

Clicked on Socks link in uniforms submenu at (581, 140) on div#navPages-29 ul.navPage-subMenu-list li:nth-child(2) a
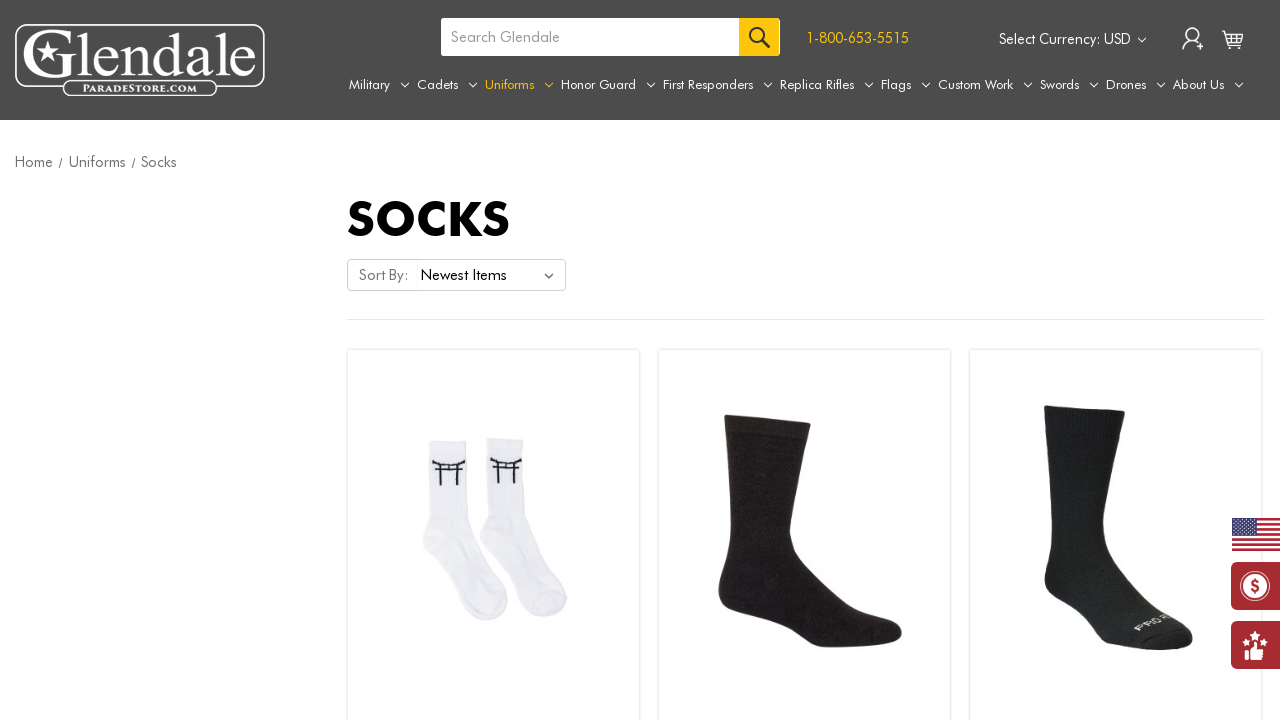

Verified page URL matches expected socks page URL
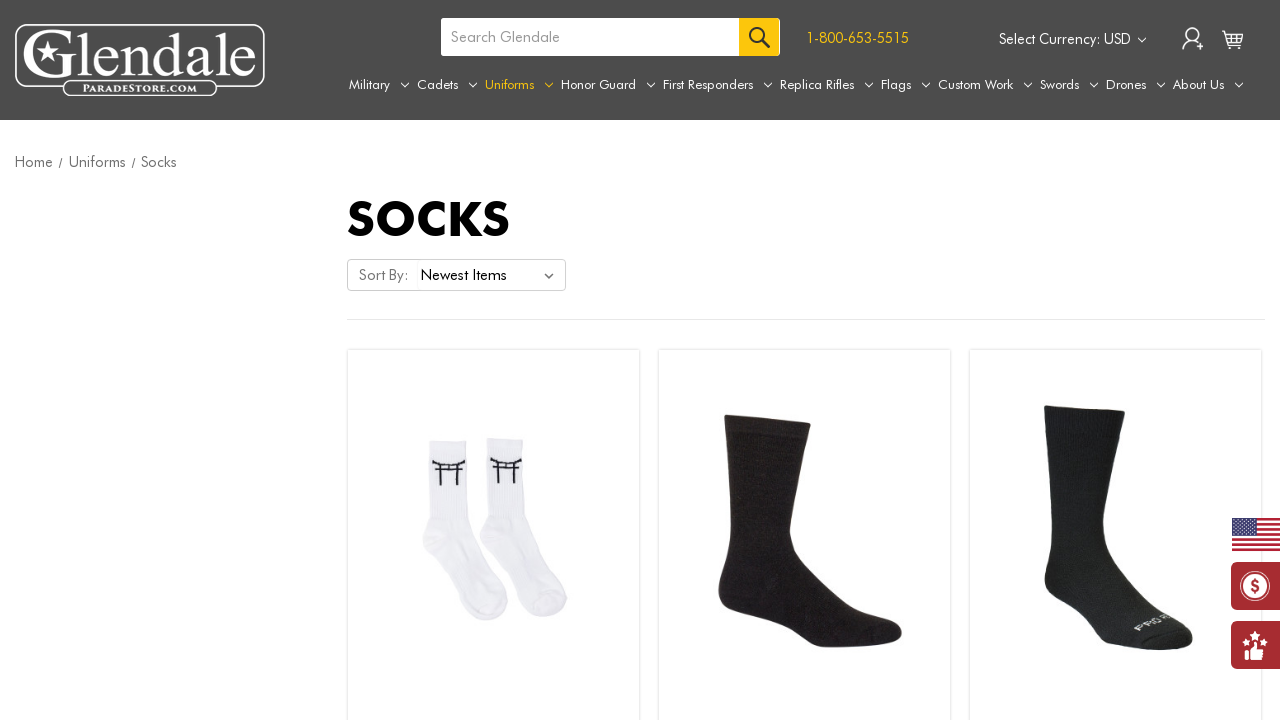

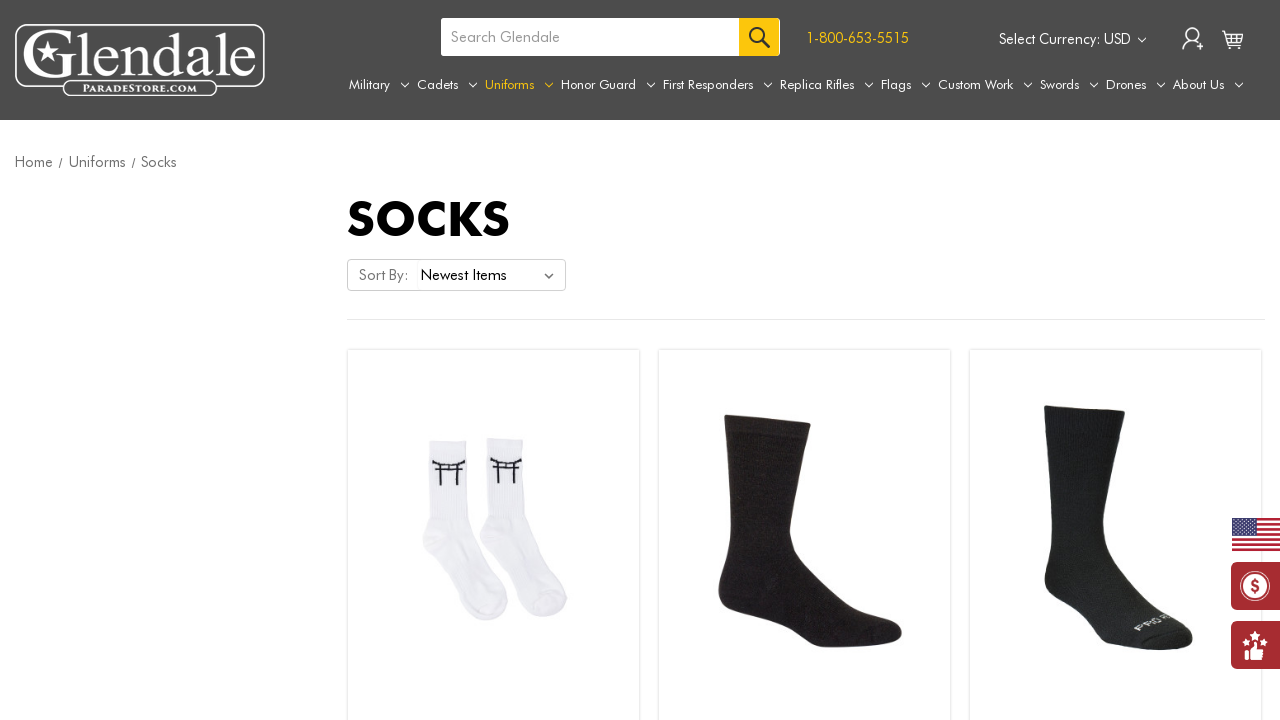